Navigates to the omayo blog page and verifies the page title matches the expected value

Starting URL: http://omayo.blogspot.com/

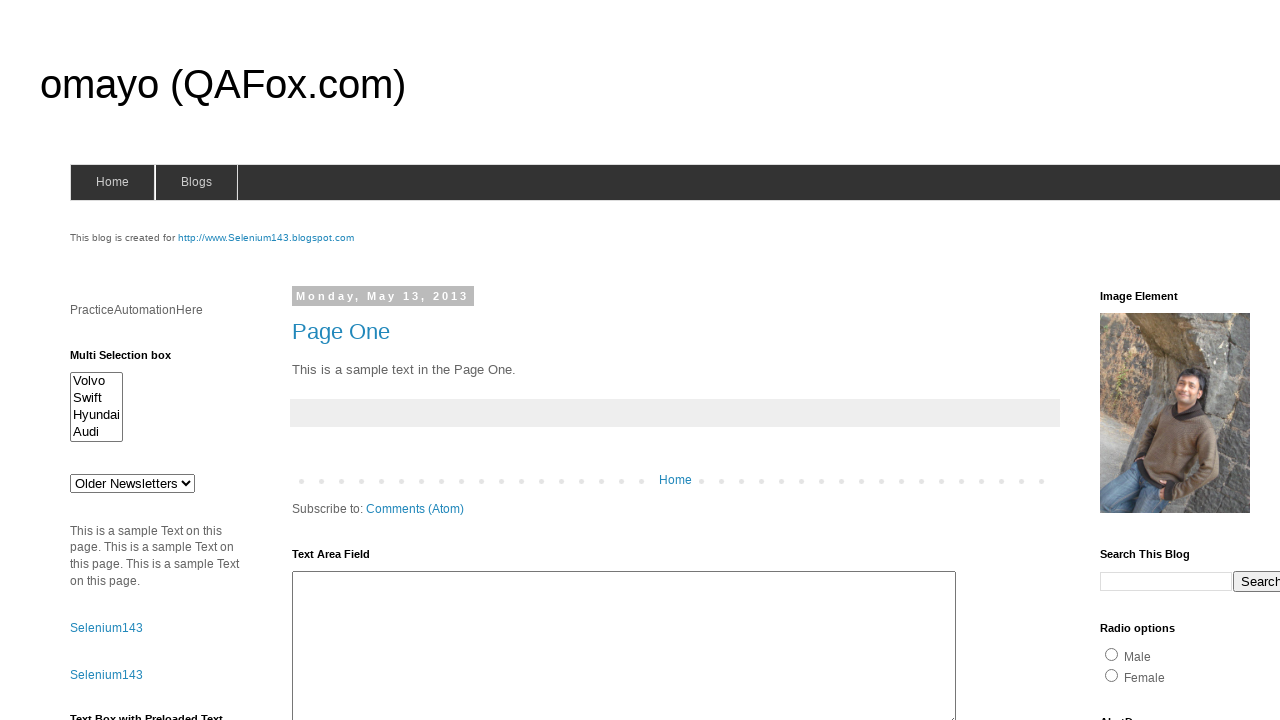

Navigated to http://omayo.blogspot.com/
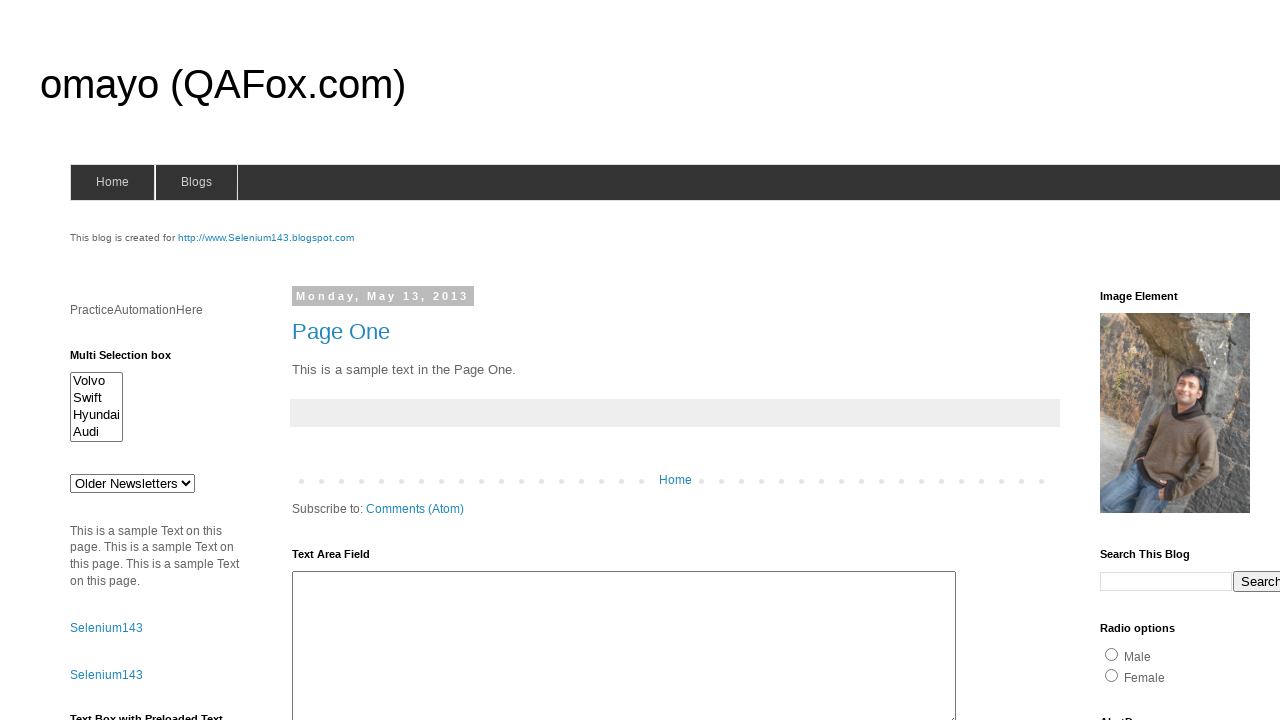

Retrieved page title: 'omayo (QAFox.com)'
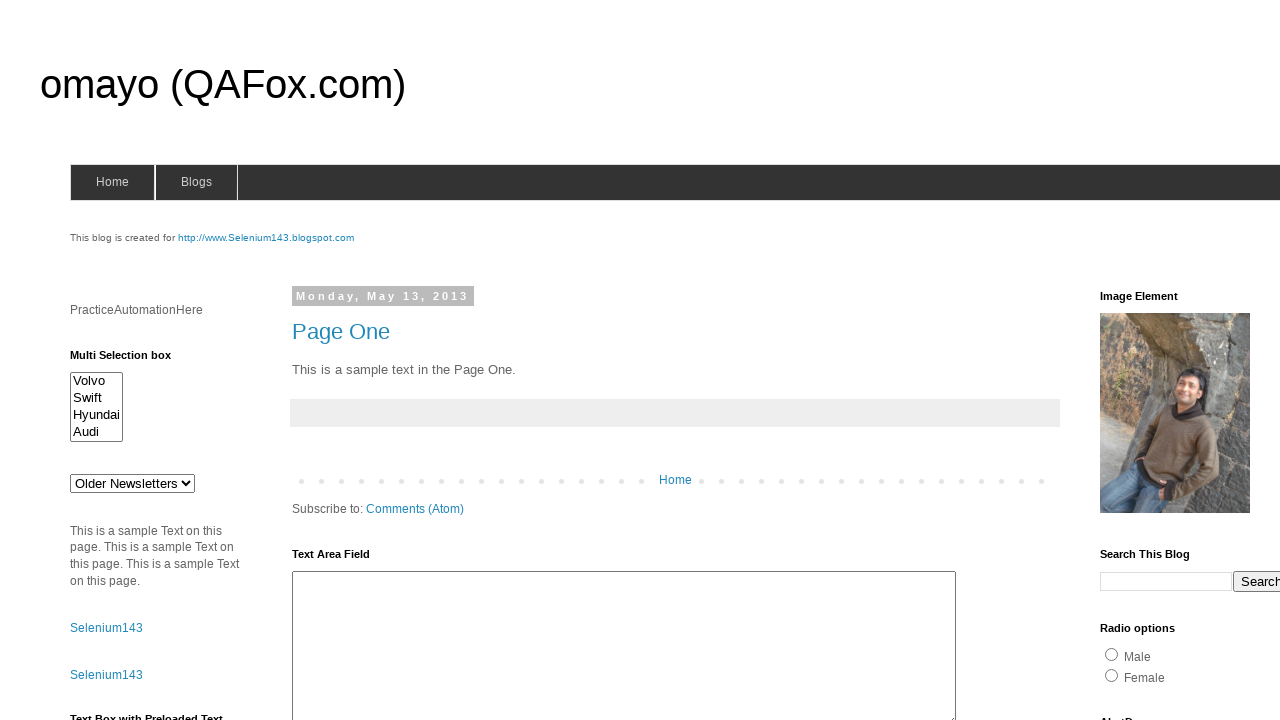

Title verification passed: page title matches expected value 'omayo (QAFox.com)'
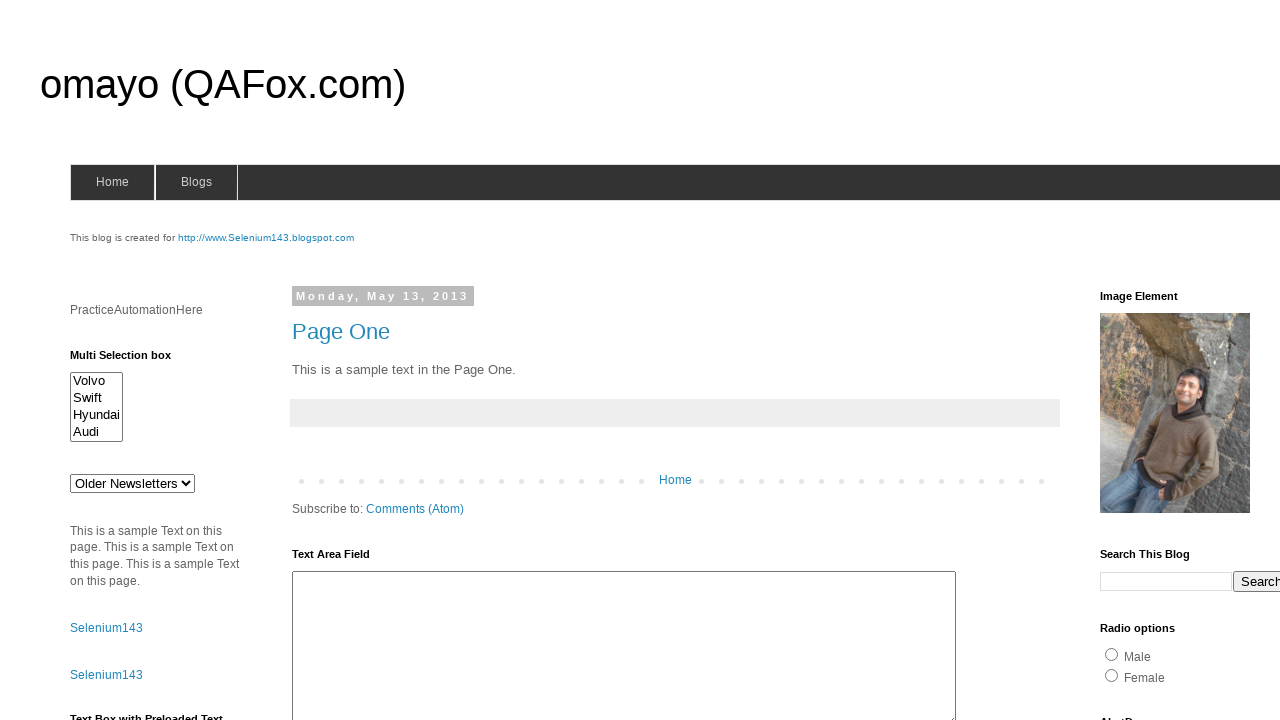

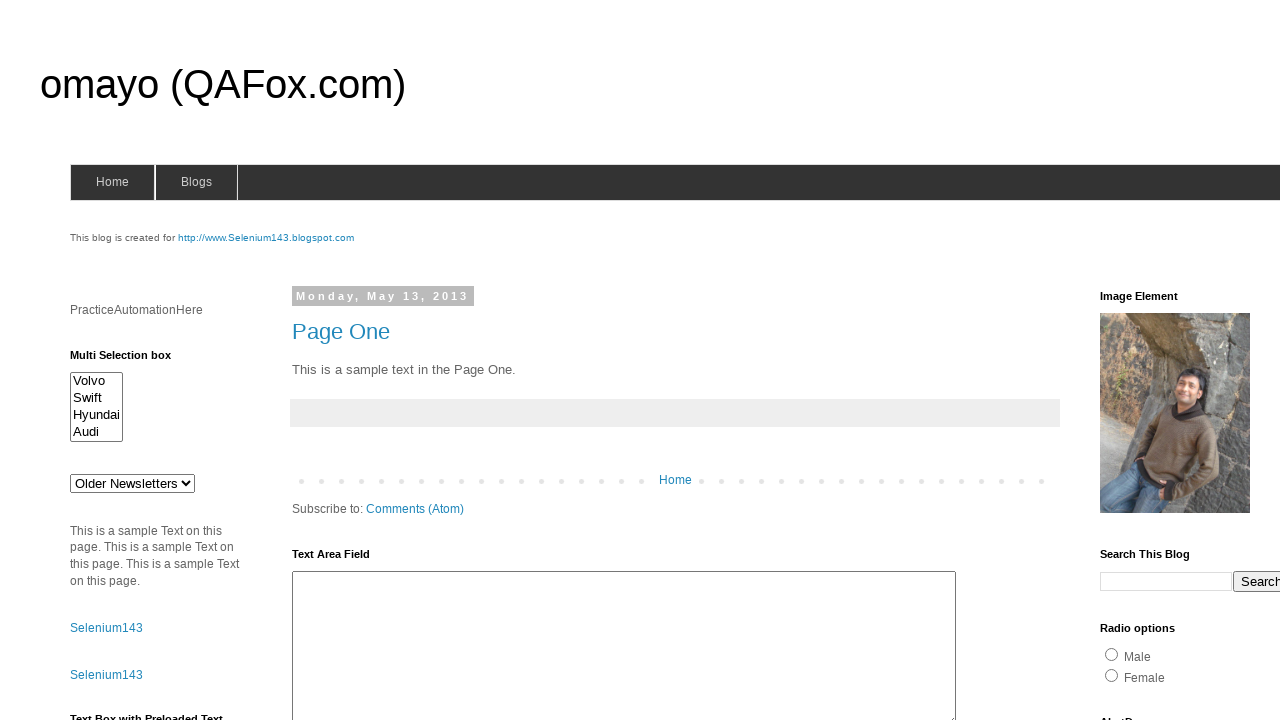